Tests prompt alert functionality by interacting with a prompt dialog, entering text, and dismissing it

Starting URL: https://www.leafground.com/alert.xhtml

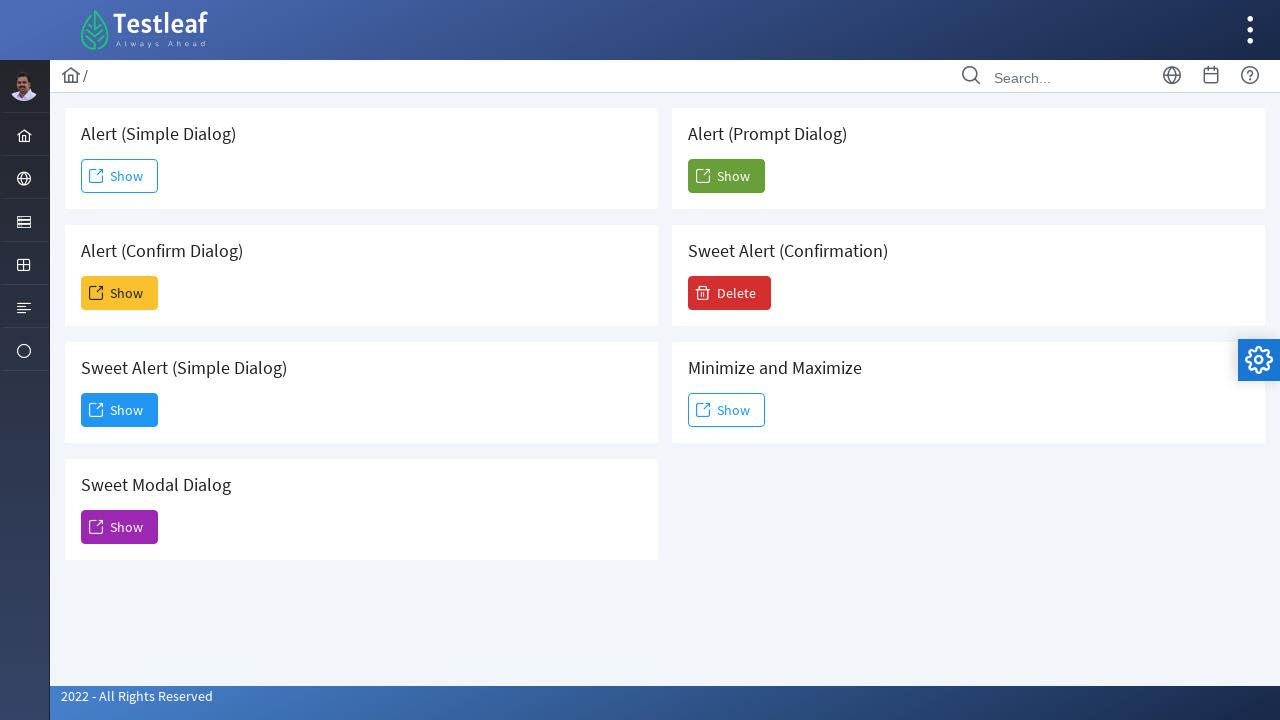

Clicked button to trigger prompt alert dialog at (703, 176) on (//span[@class='ui-button-icon-left ui-icon ui-c pi pi-external-link'])[5]
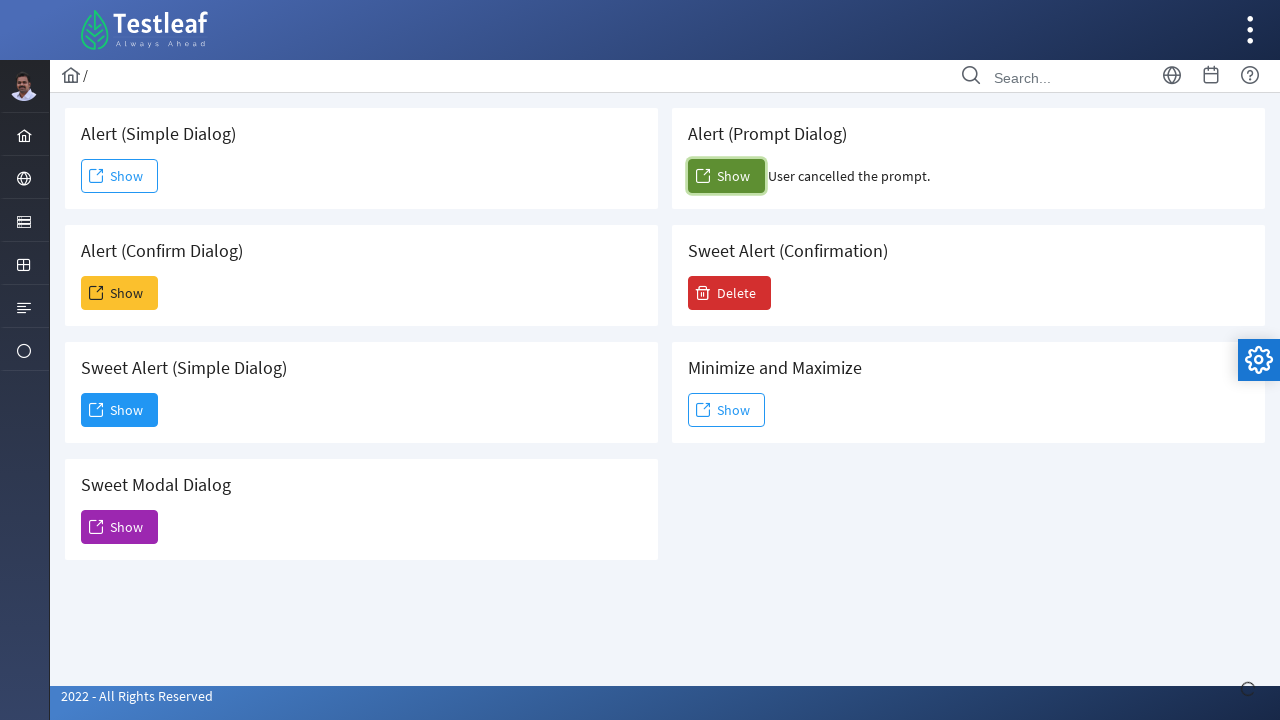

Set up dialog handler to dismiss prompt alert
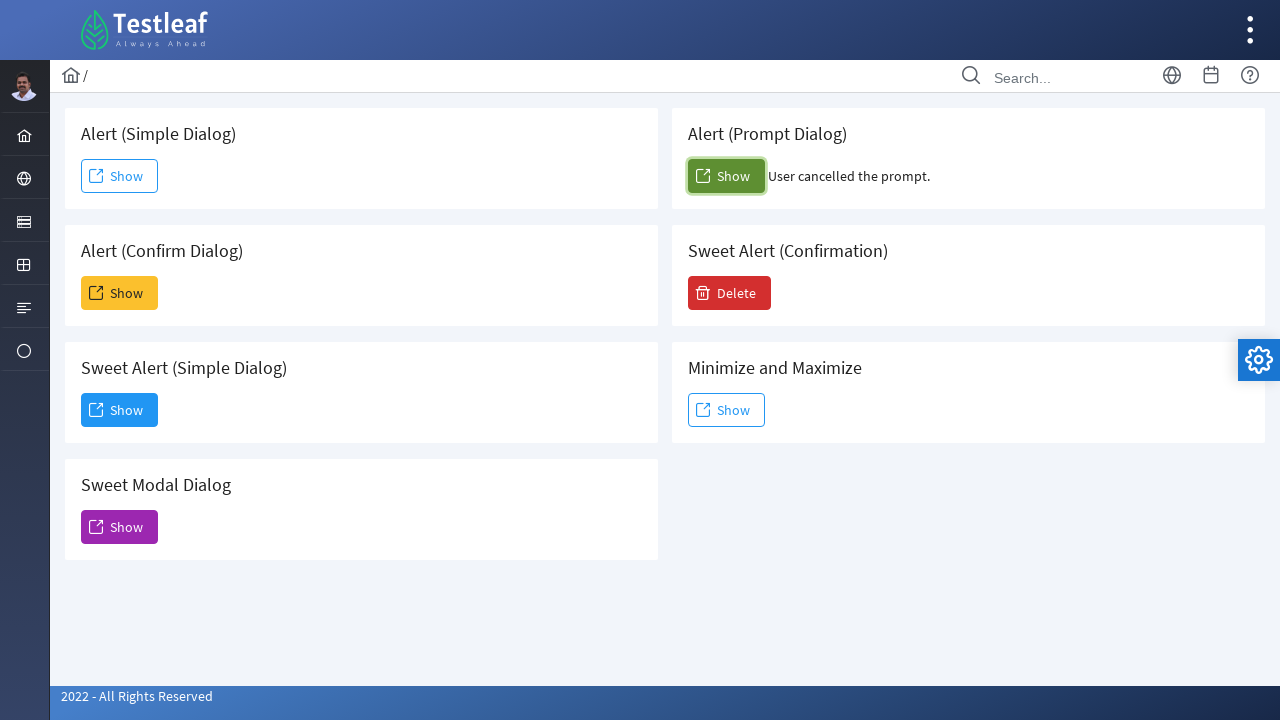

Waited 500ms for dialog to be handled
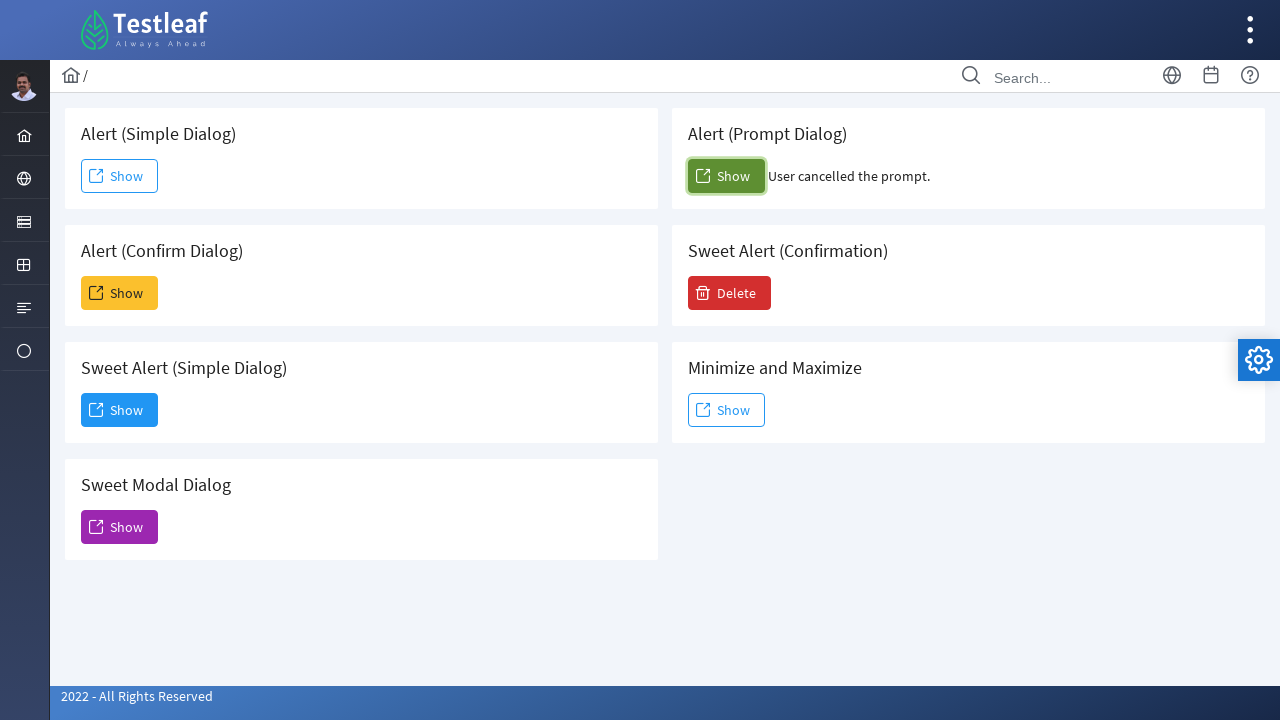

Verified result text element is displayed
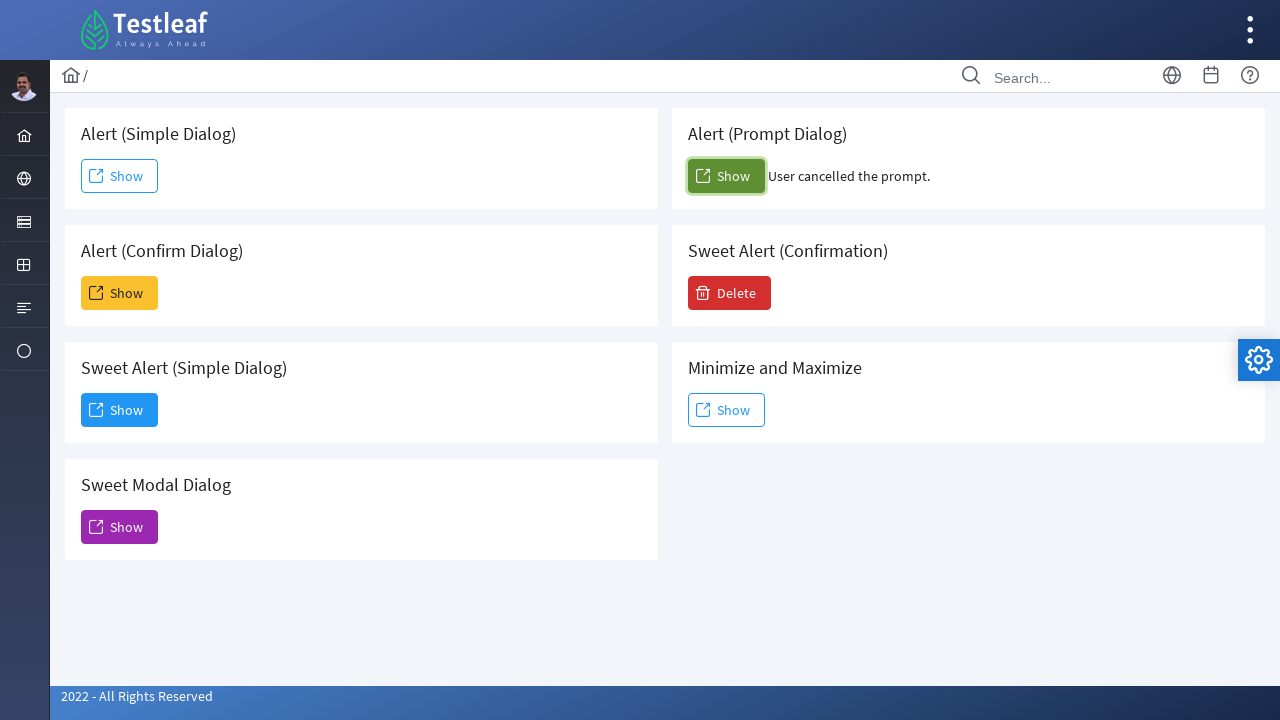

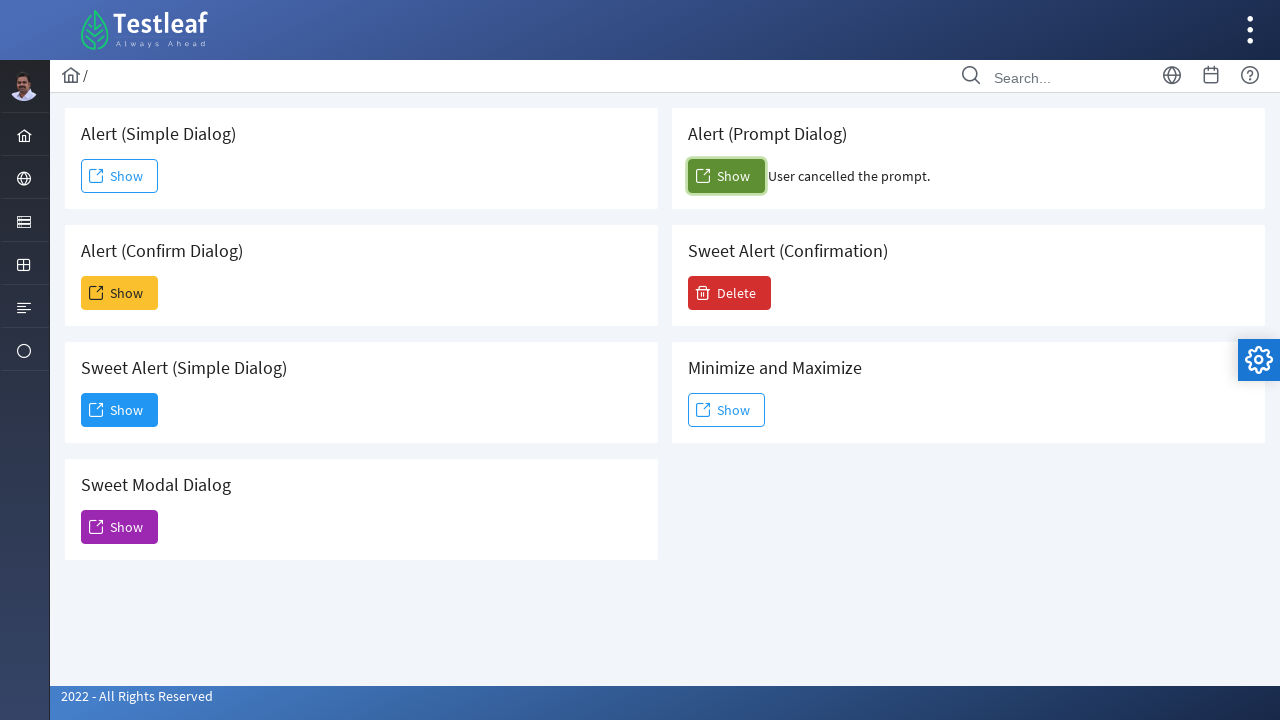